Tests iframe handling by switching to the result iframe on W3Schools TryIt editor and clicking a button within it

Starting URL: https://www.w3schools.com/js/tryit.asp?filename=tryjs_myfirst

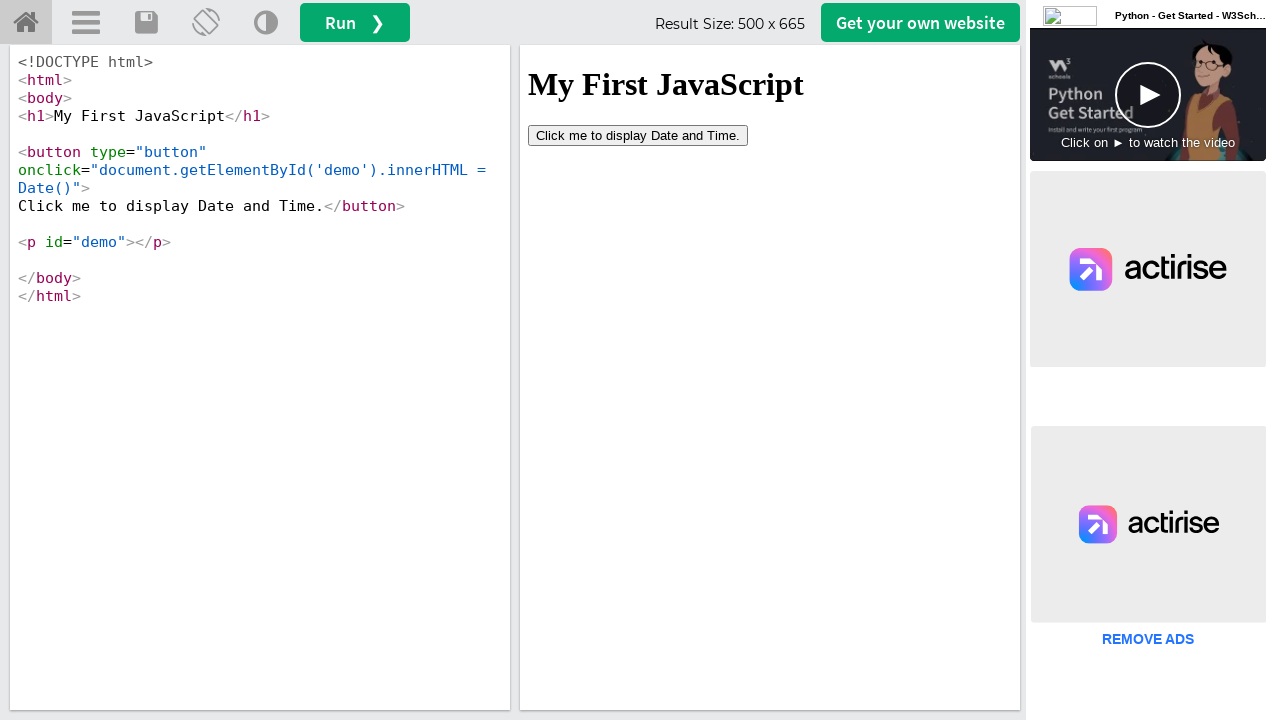

Waited for iframe#iframeResult to load
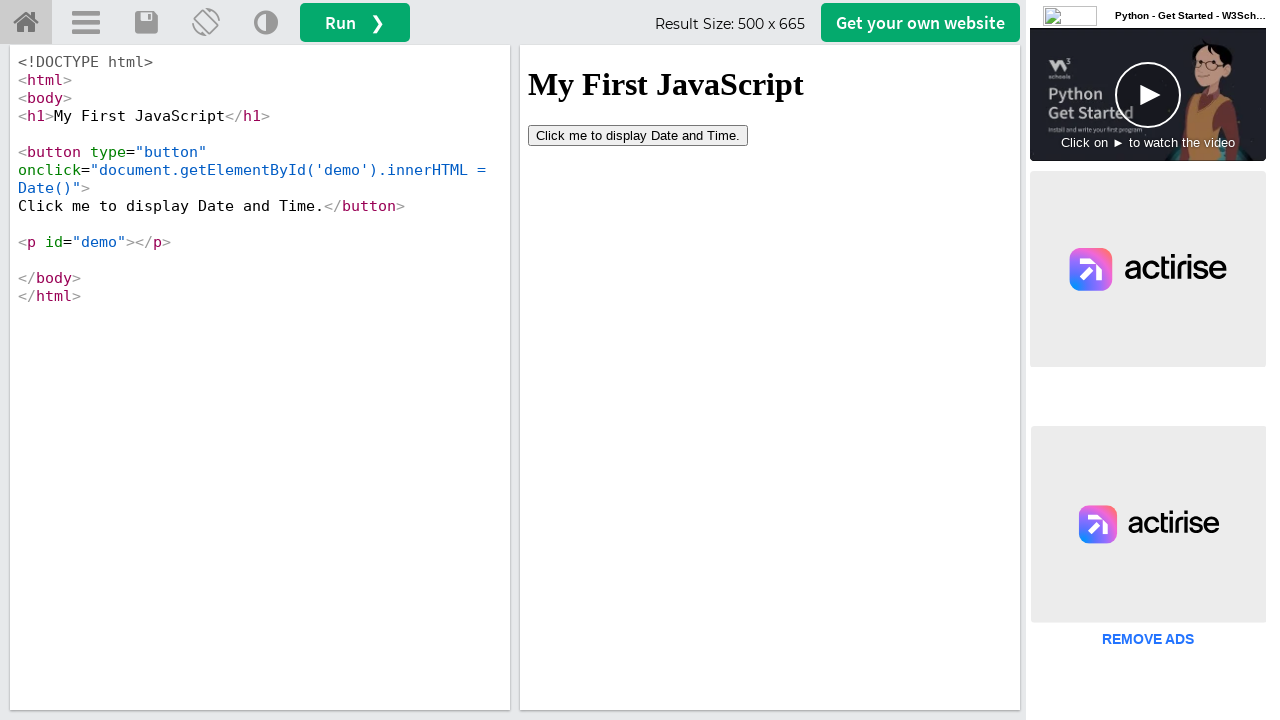

Located the result iframe
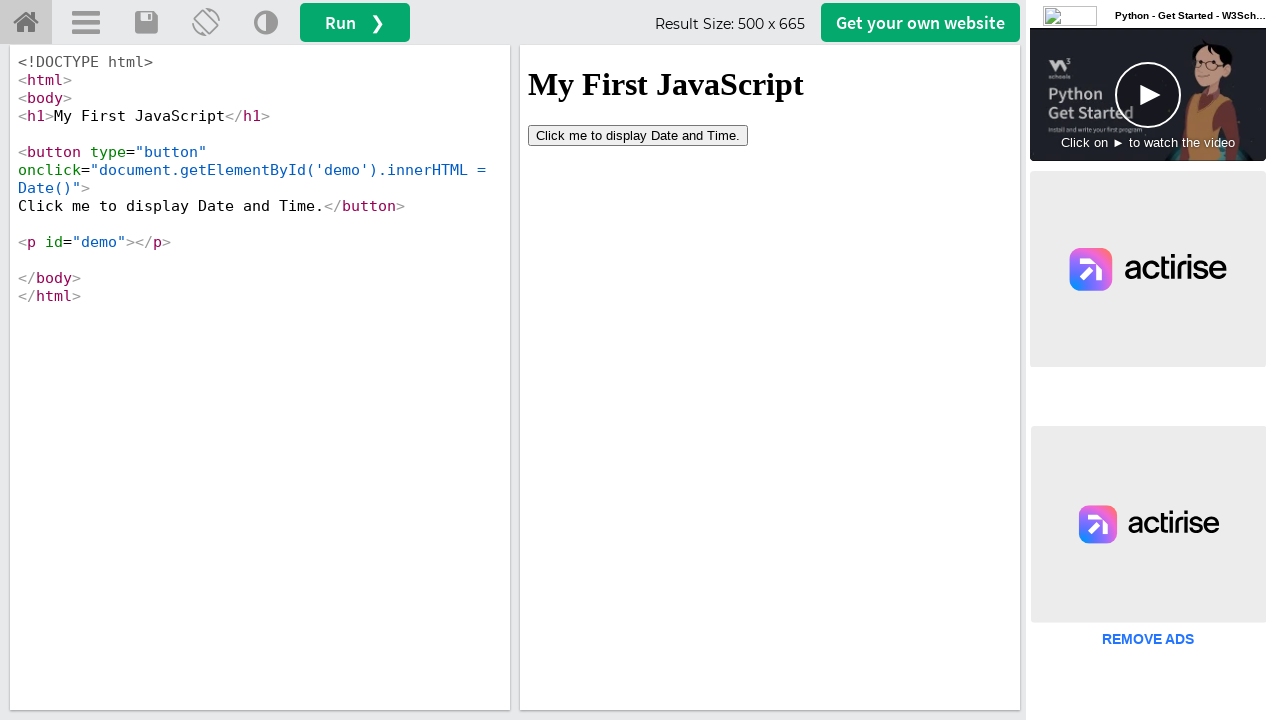

Clicked the button within the result iframe at (638, 135) on #iframeResult >> internal:control=enter-frame >> button[type='button']
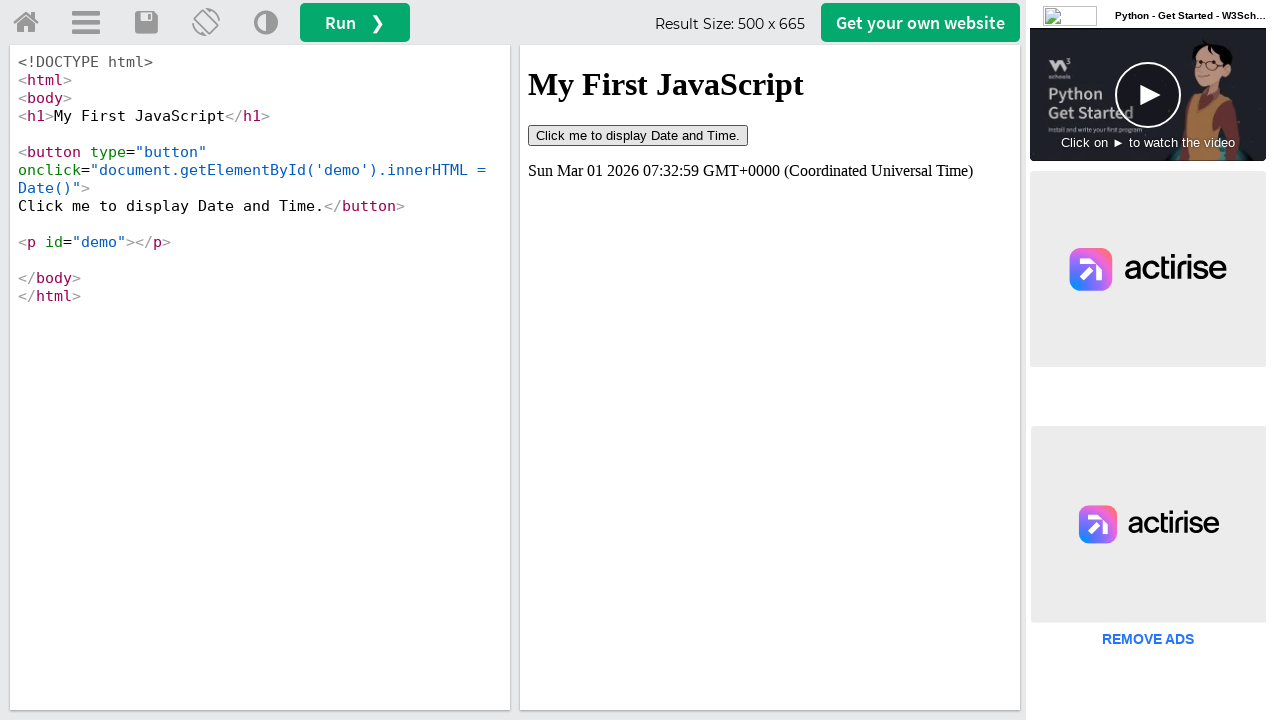

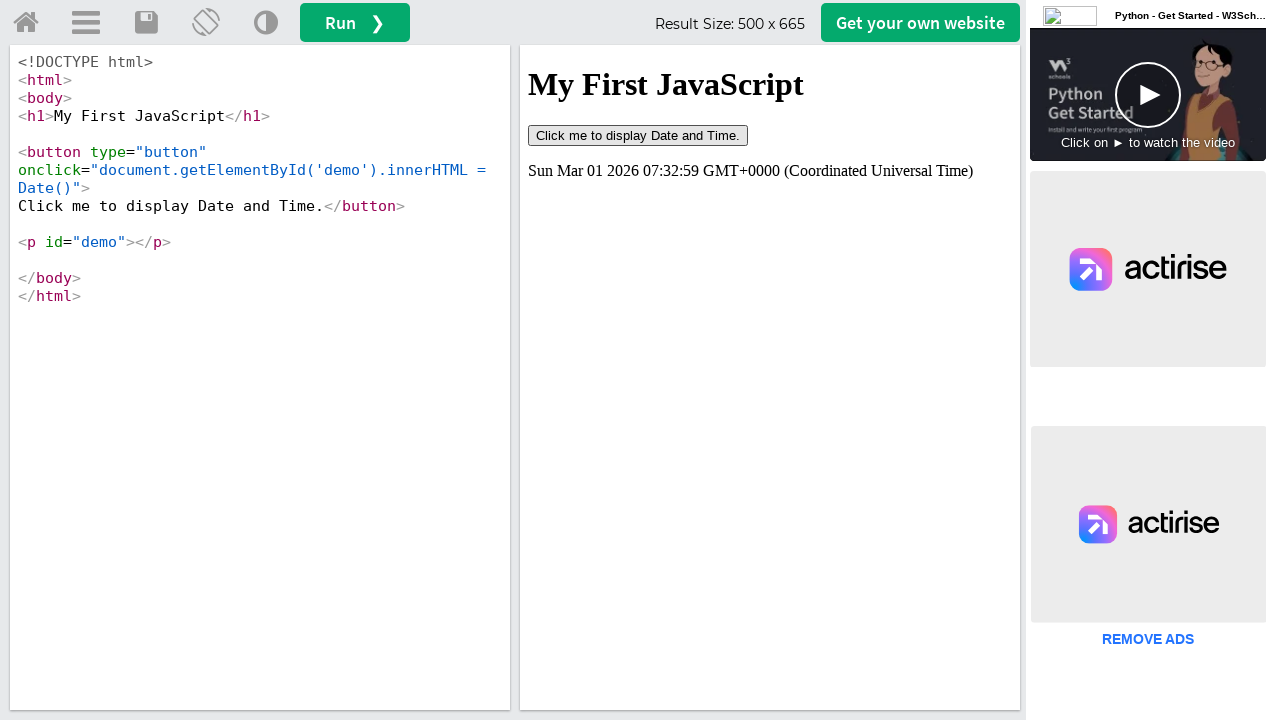